Navigates to an InetSoft BI visualization gallery dashboard page and waits for it to fully load.

Starting URL: https://www.inetsoft.com/evaluate/bi_visualization_gallery/dashboard.jsp?dbIdx=8

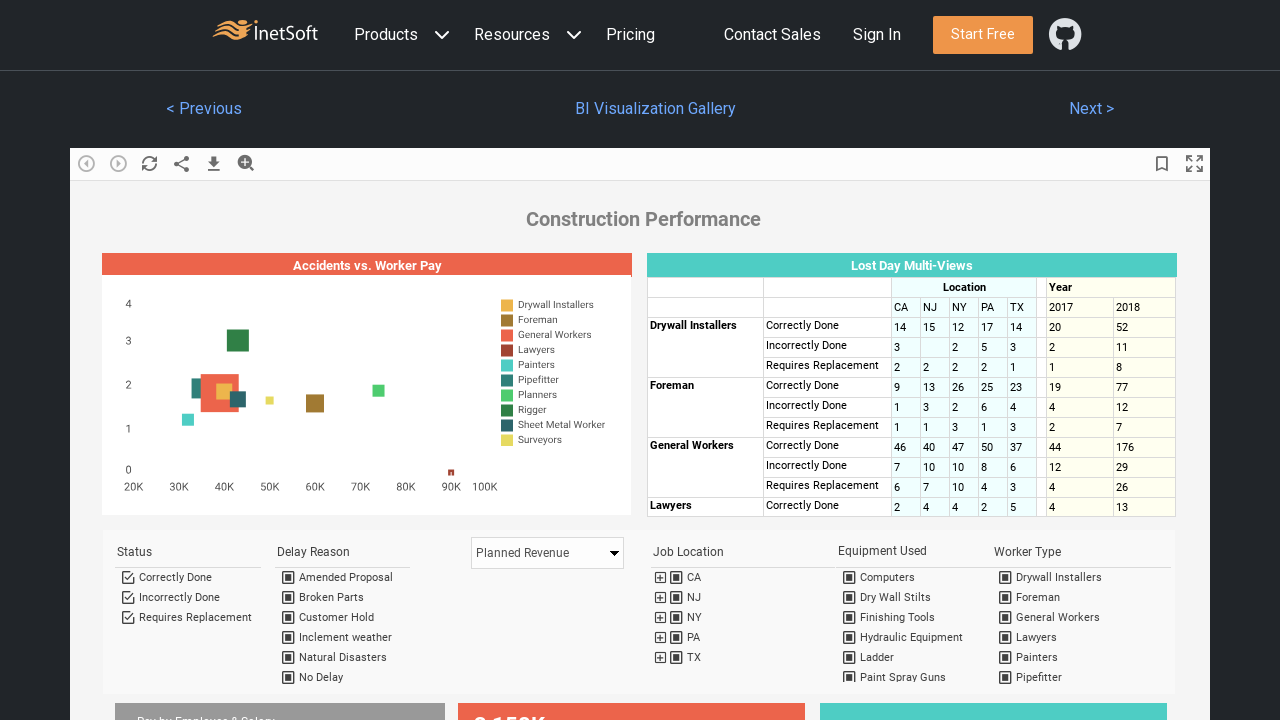

Navigated to InetSoft BI visualization gallery dashboard page
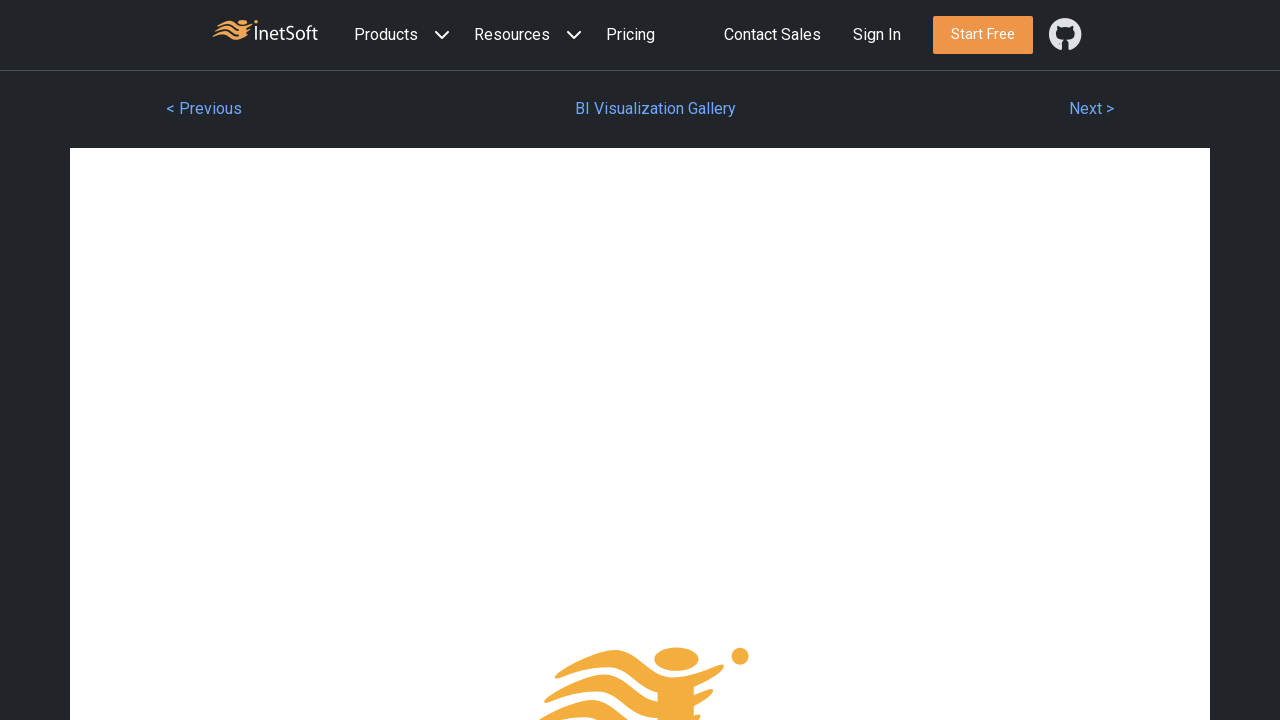

Waited for network idle state - dashboard resources loaded
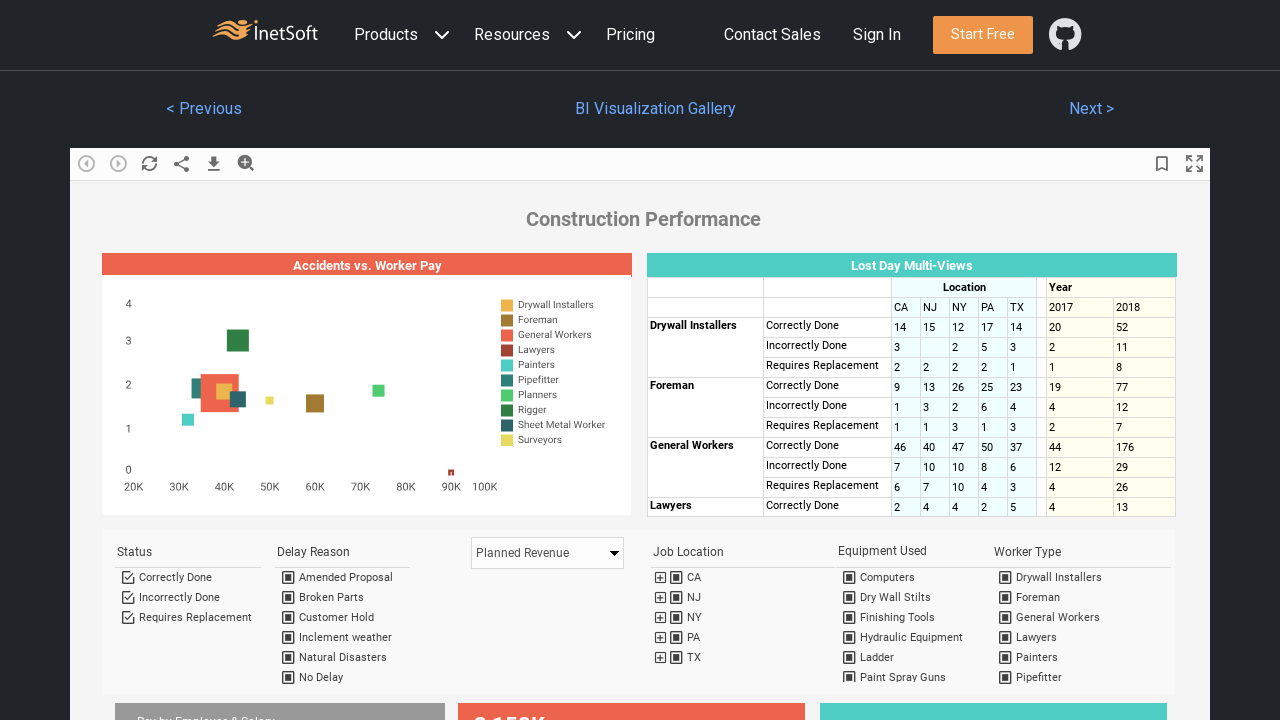

Waited 5 seconds for dashboard content to render
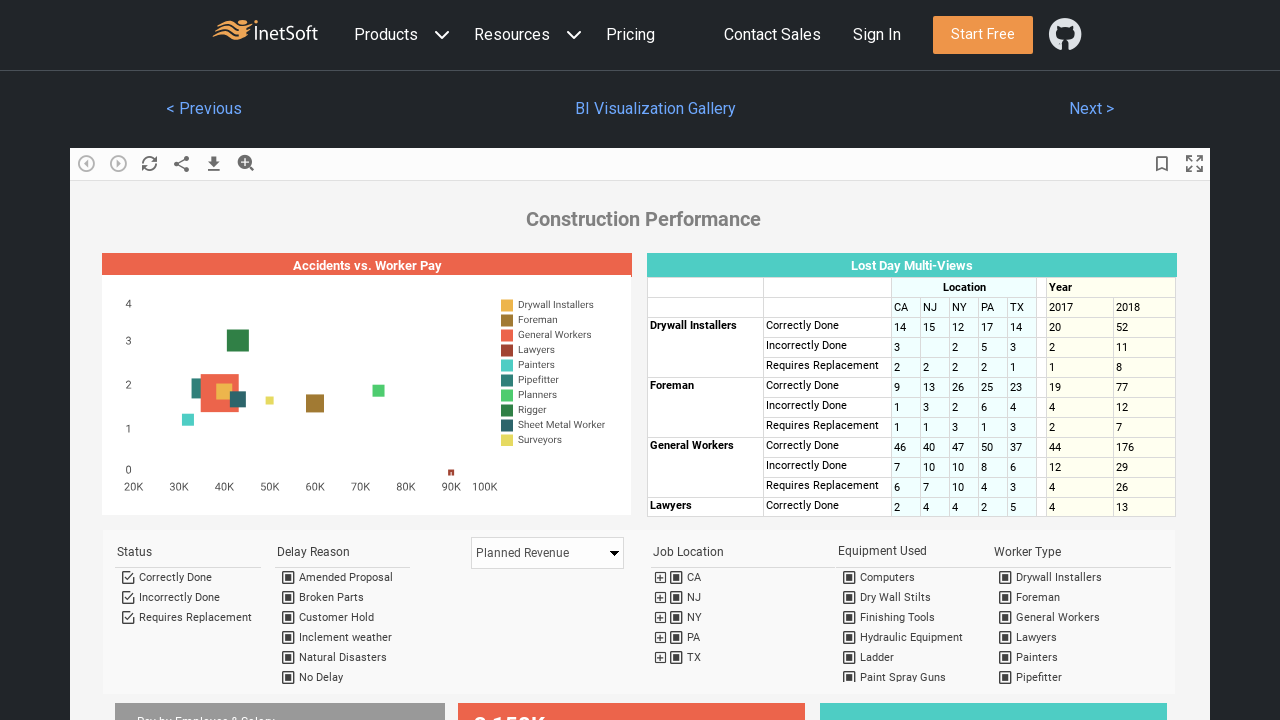

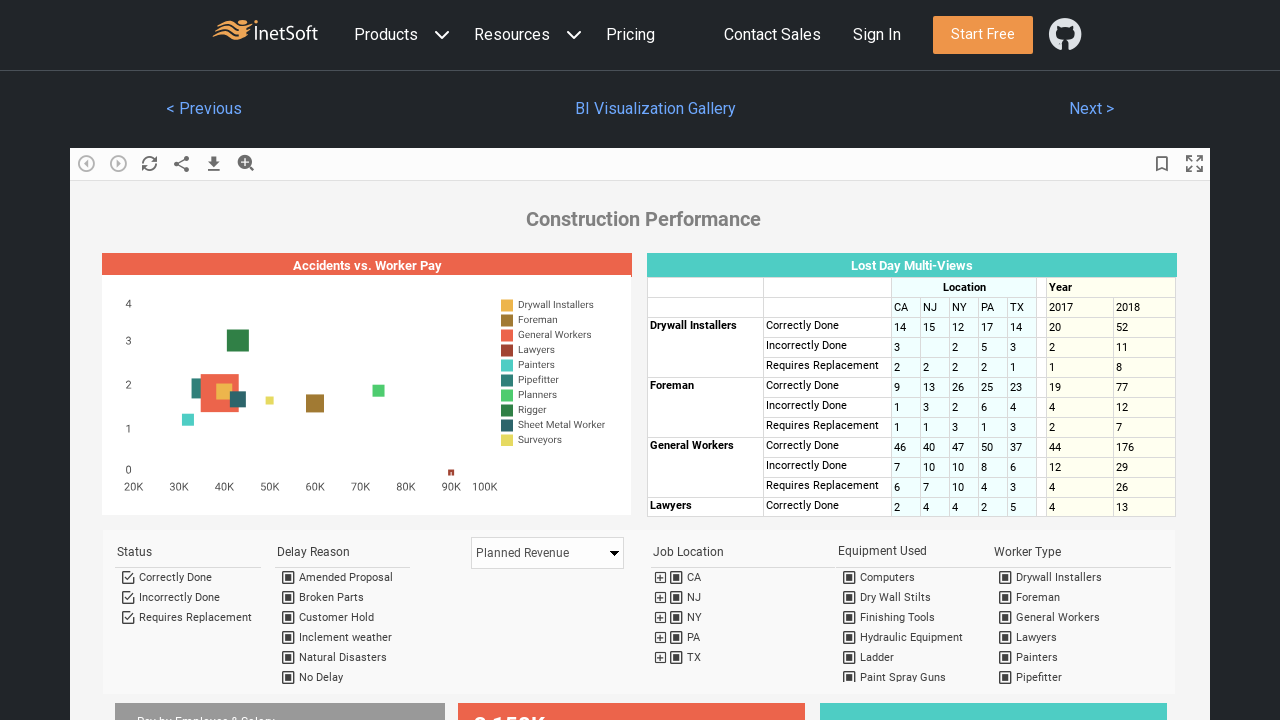